Navigates to the OrangeHRM free trial page and verifies that footer navigation links are present in the footer section.

Starting URL: https://www.orangehrm.com/30-day-free-trial/

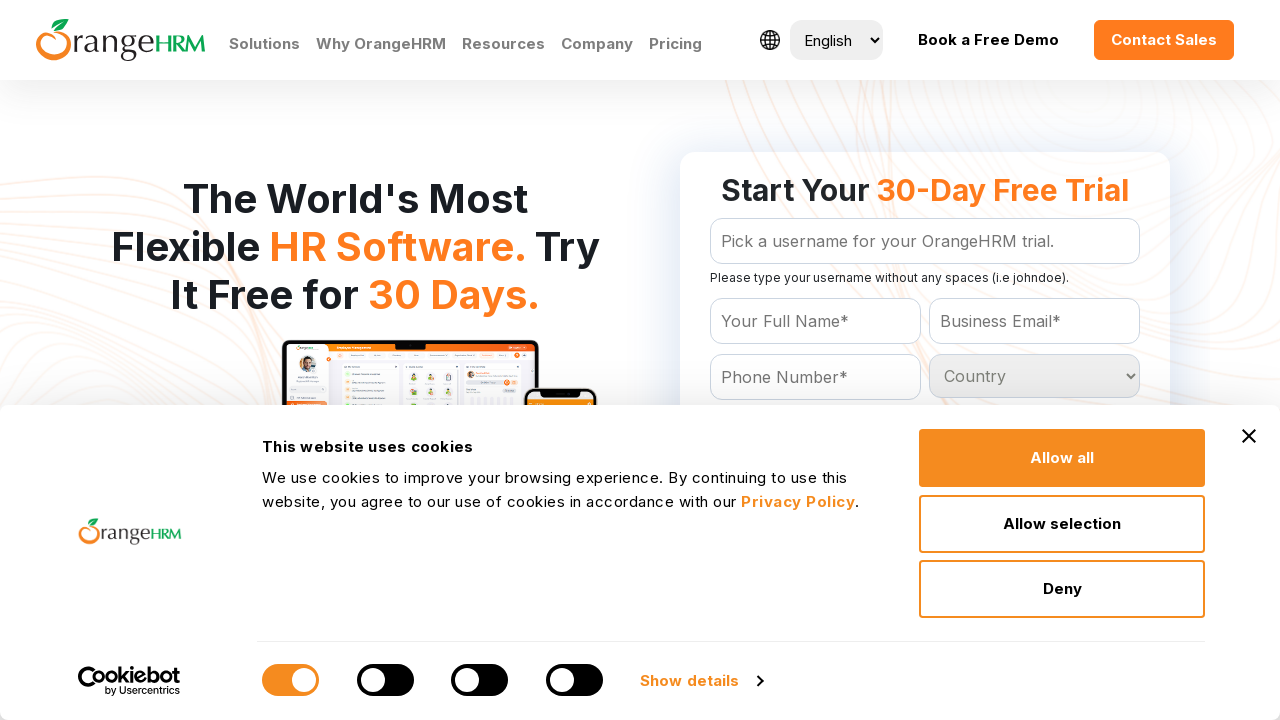

Navigated to OrangeHRM 30-day free trial page
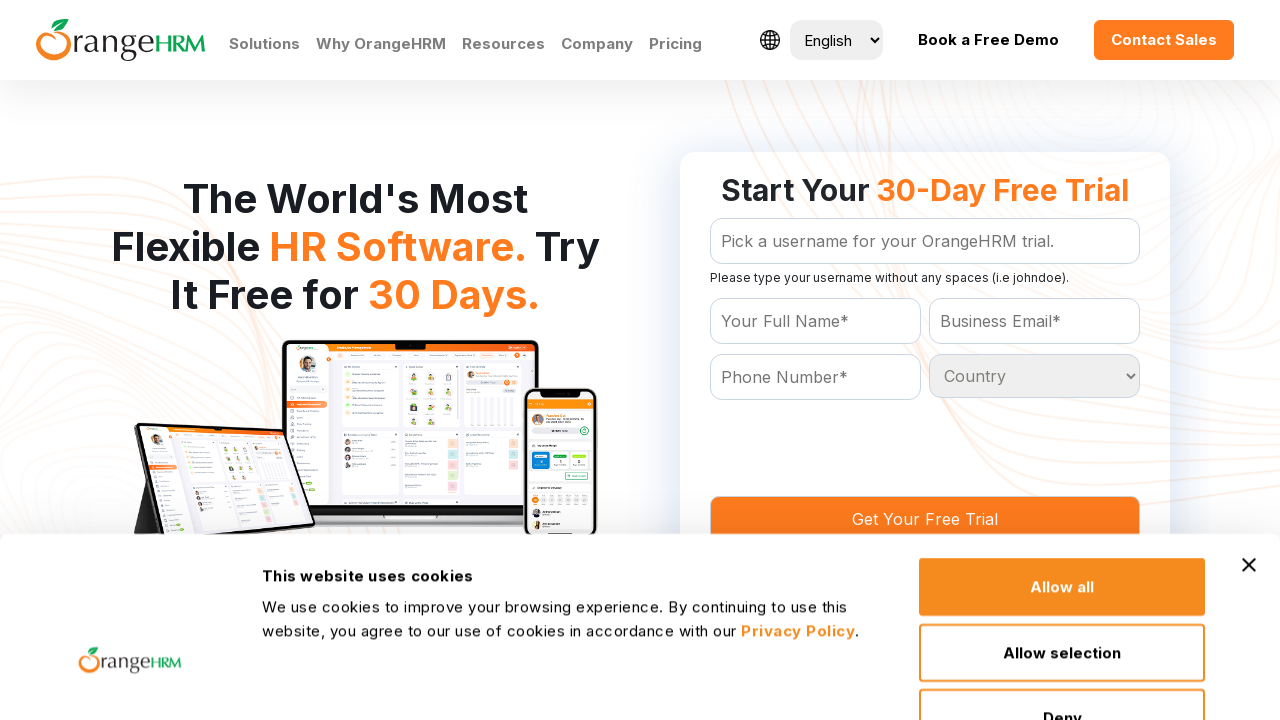

Footer section with links loaded
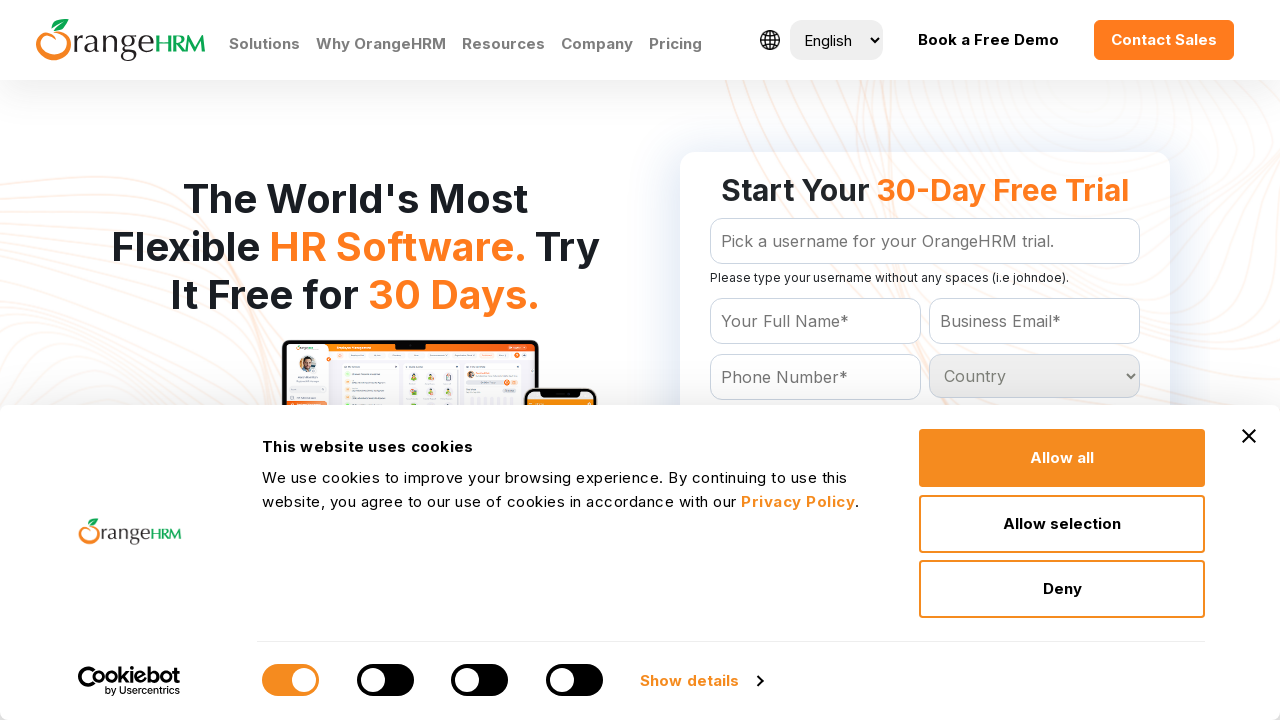

Located footer navigation links in footer-main section
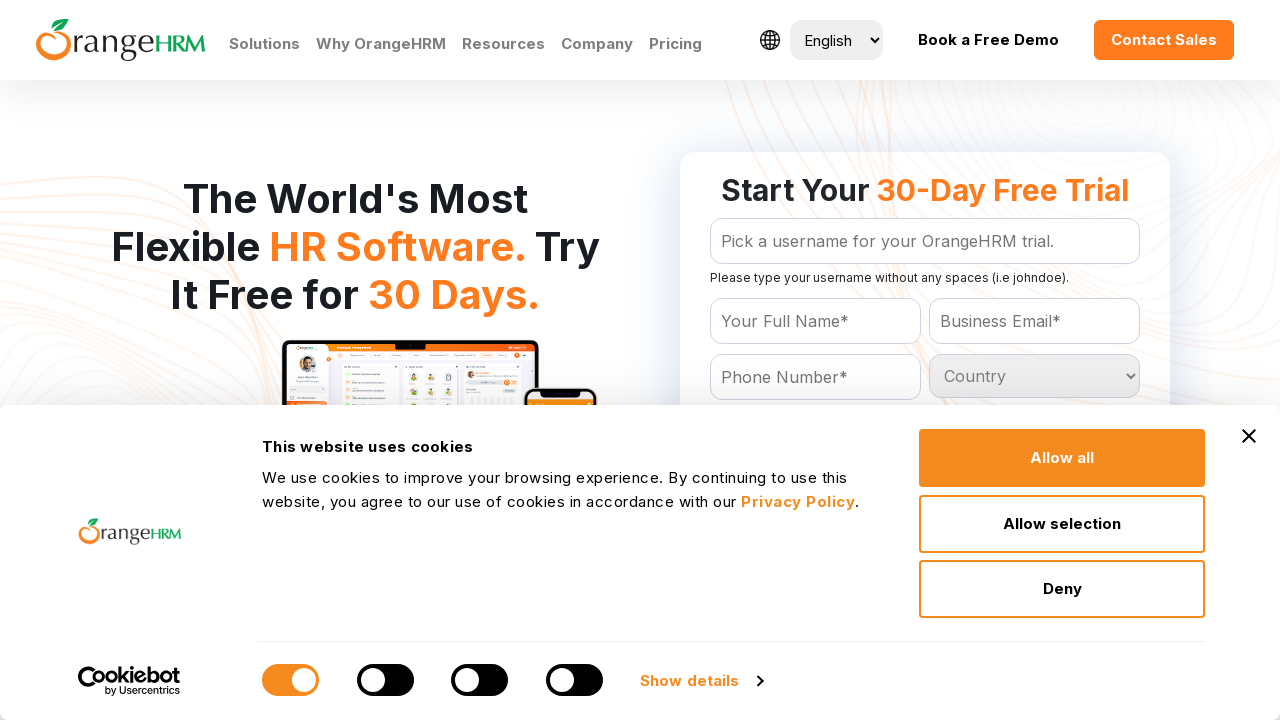

First footer link is visible and verified
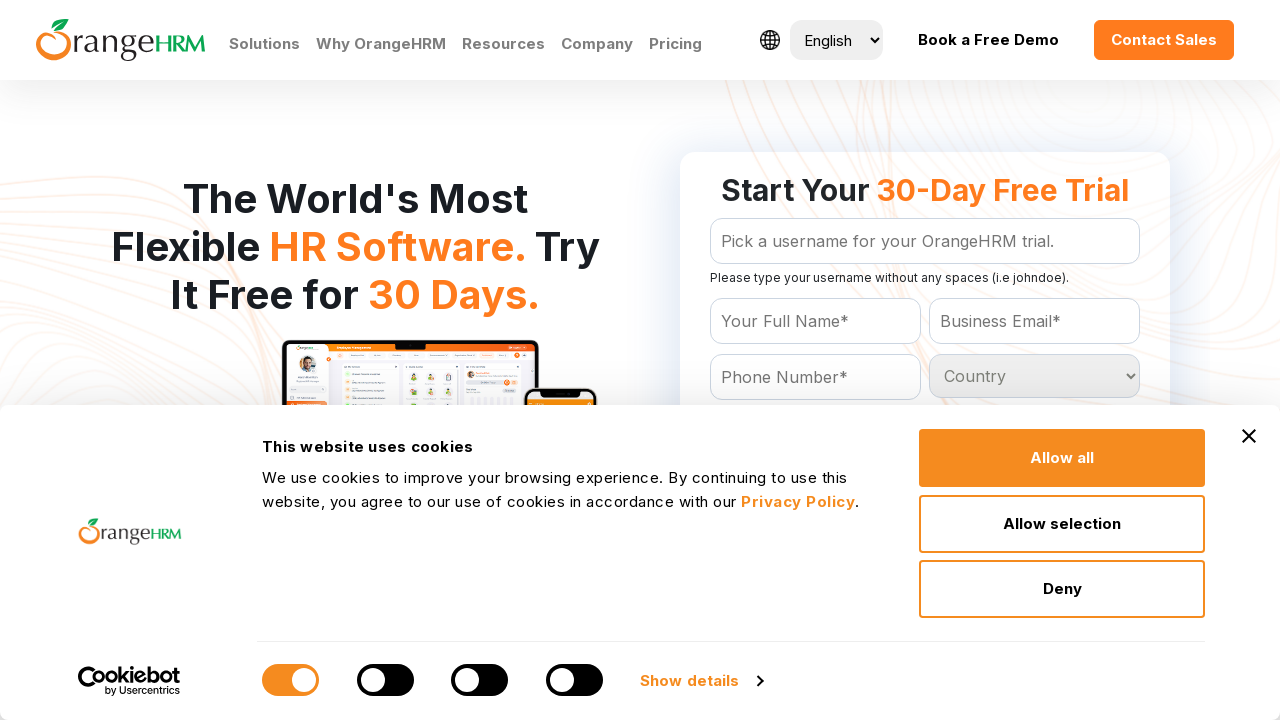

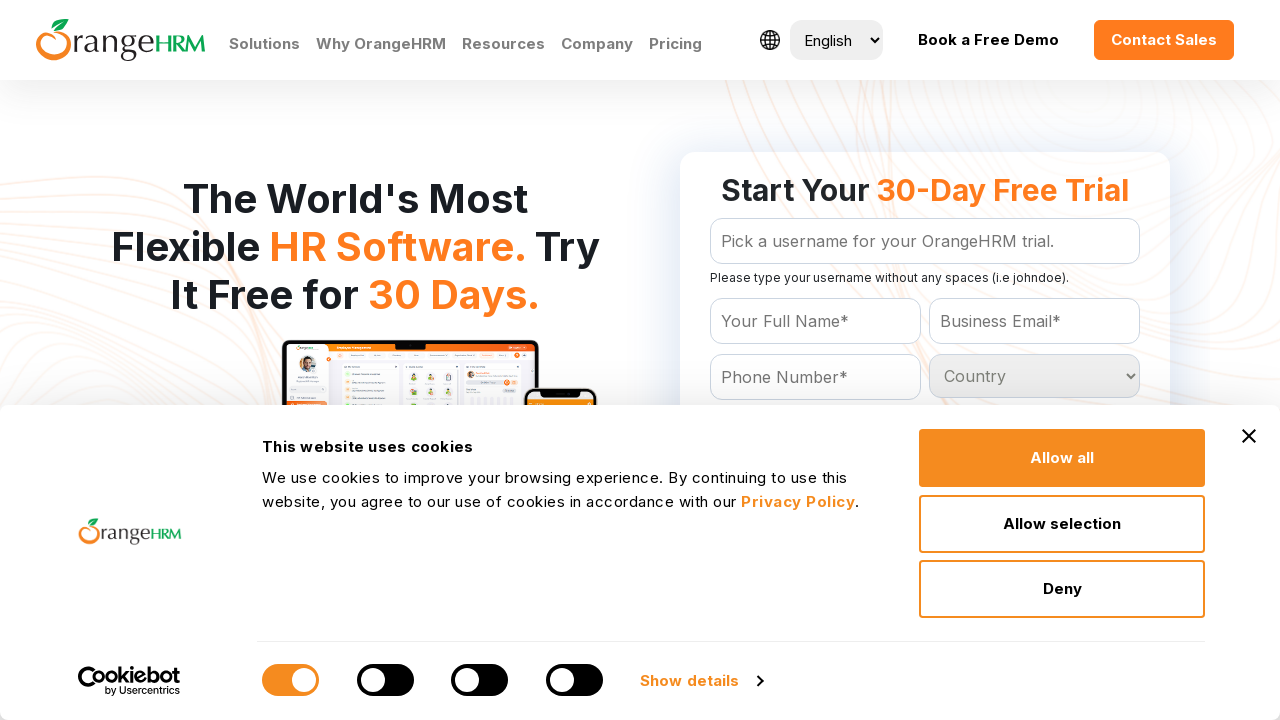